Tests double-clicking on a text element within an iframe and verifies the text color changes to red

Starting URL: https://www.w3schools.com/tags/tryit.asp?filename=tryhtml5_ev_ondblclick2

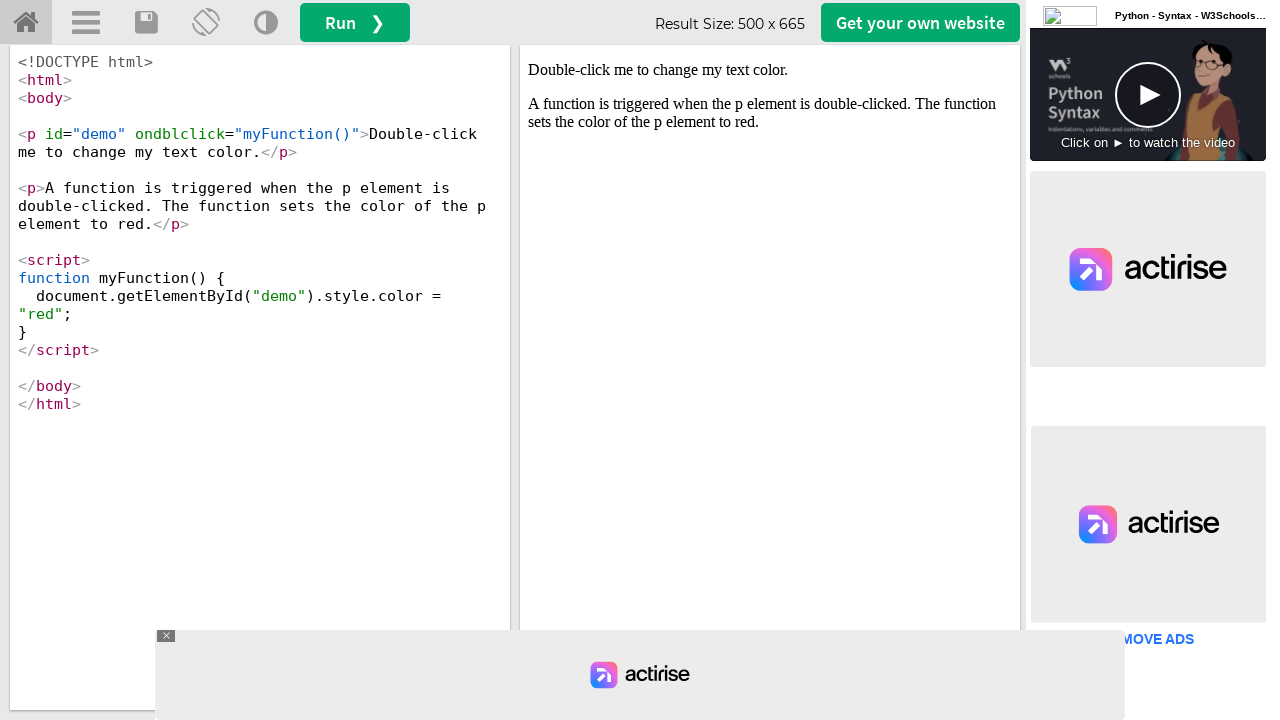

Located the iframe with id 'iframeResult'
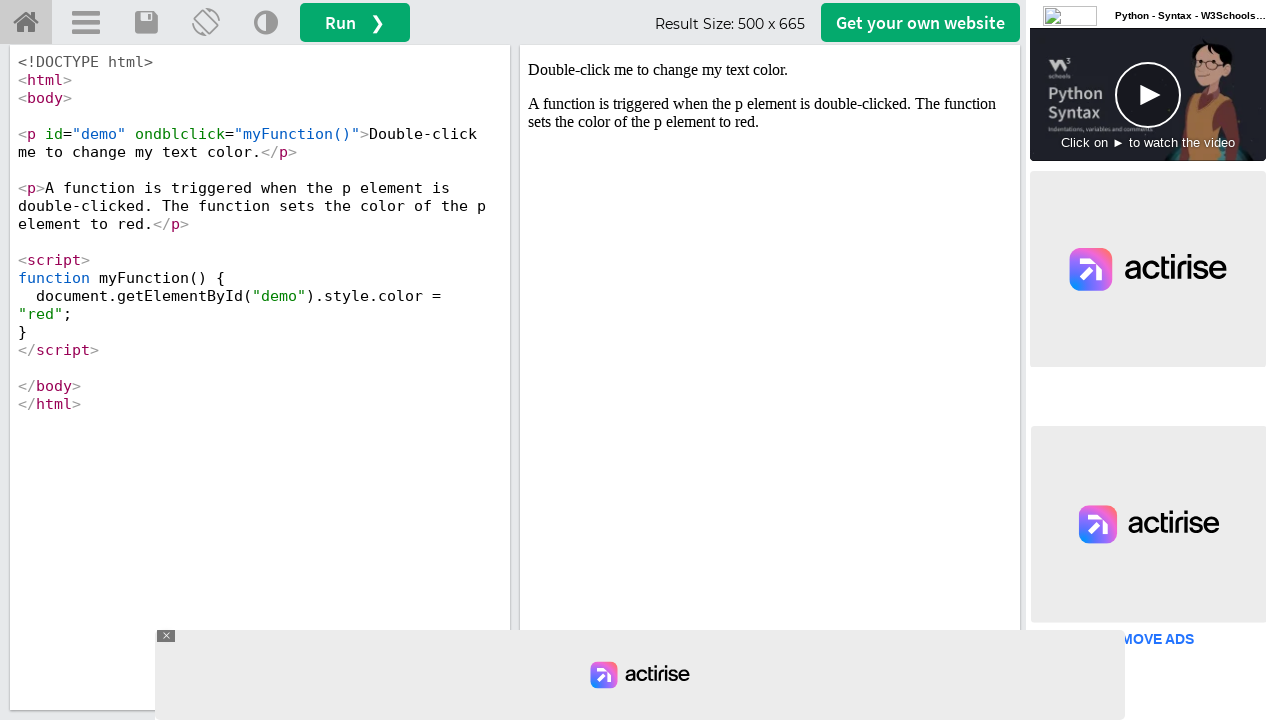

Double-clicked on the demo text element at (770, 70) on #iframeResult >> internal:control=enter-frame >> #demo
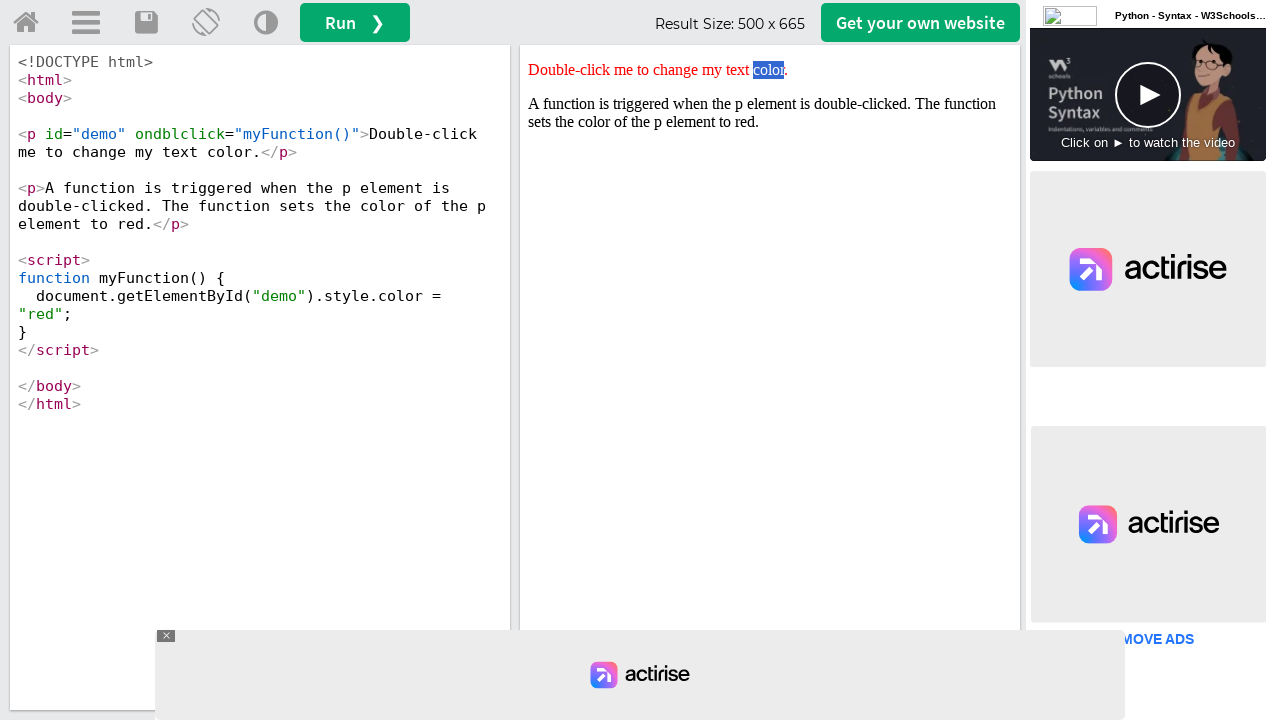

Located the paragraph element with red color style
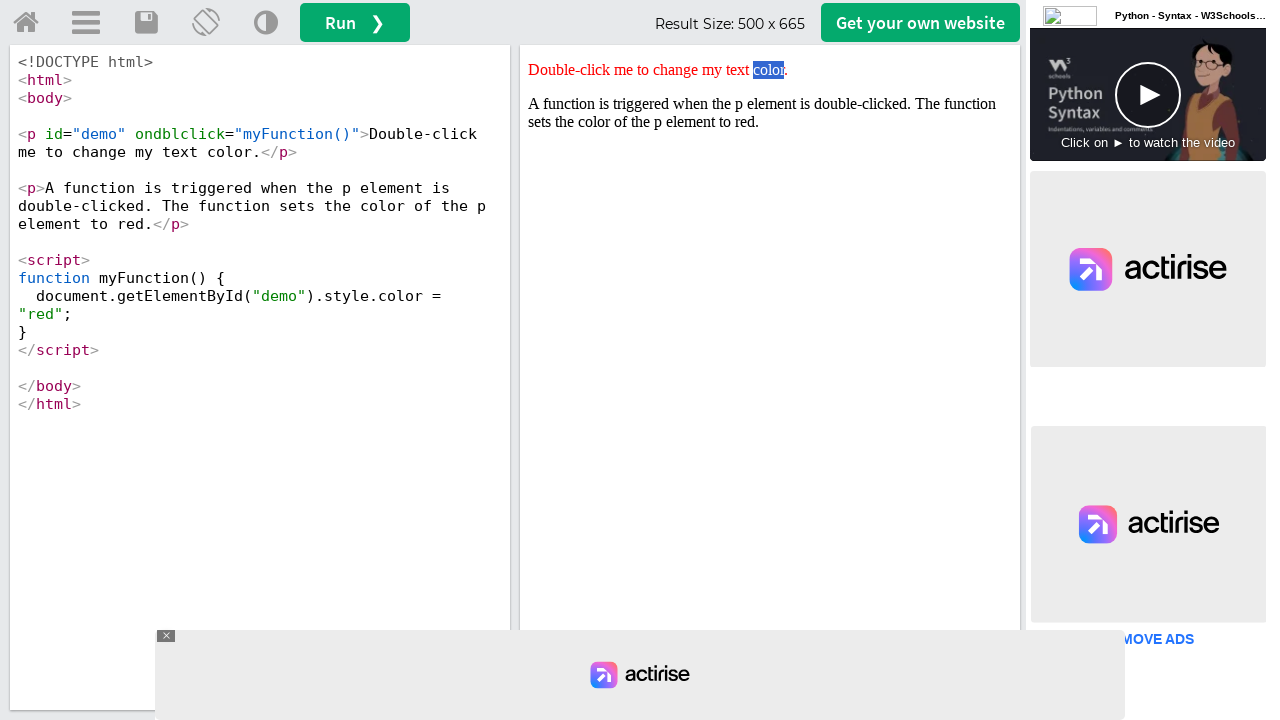

Verified that the text color changed to red after double-click
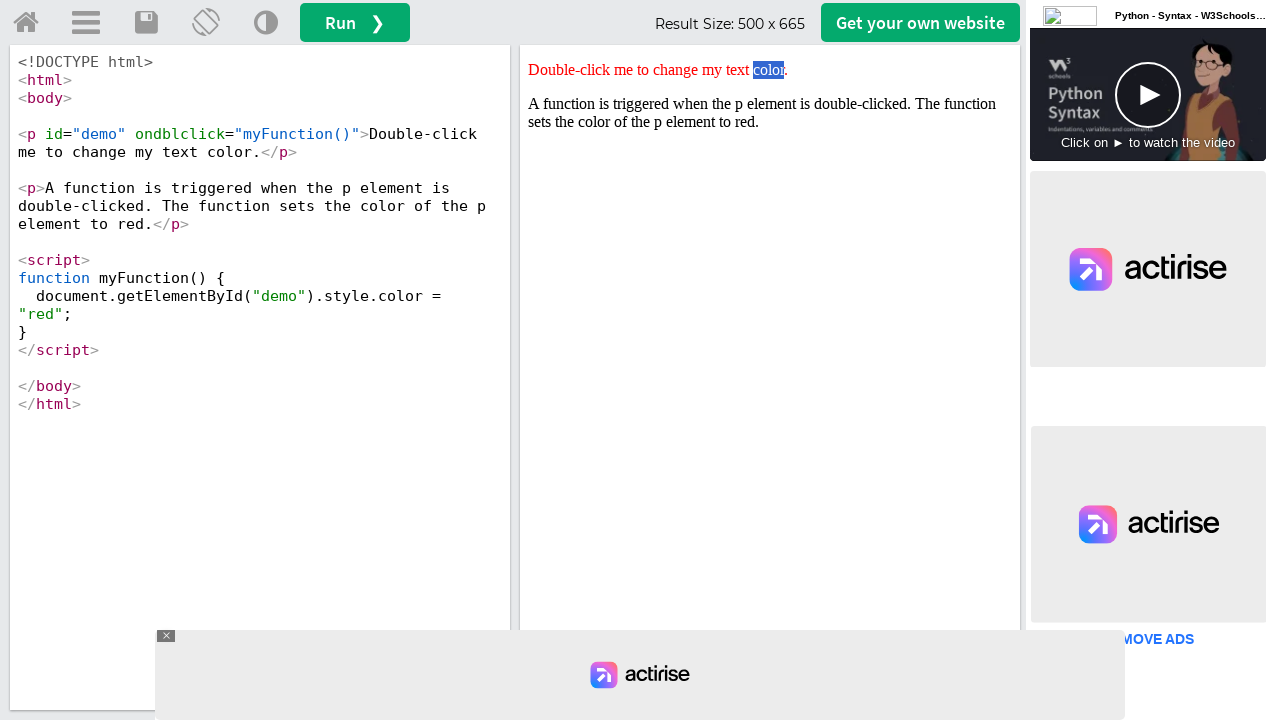

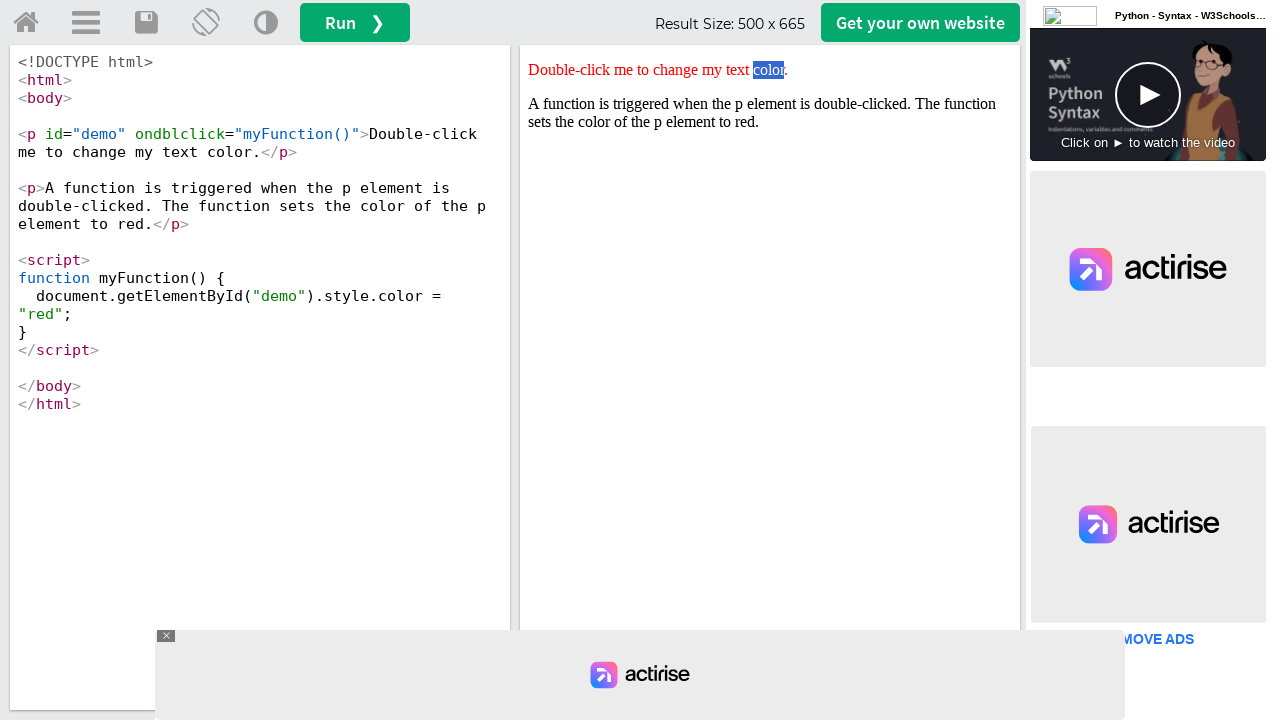